Tests the search functionality by entering "vitaminas c" in the search field, clicking the search icon, and verifying search results appear

Starting URL: https://www.benu.lt/

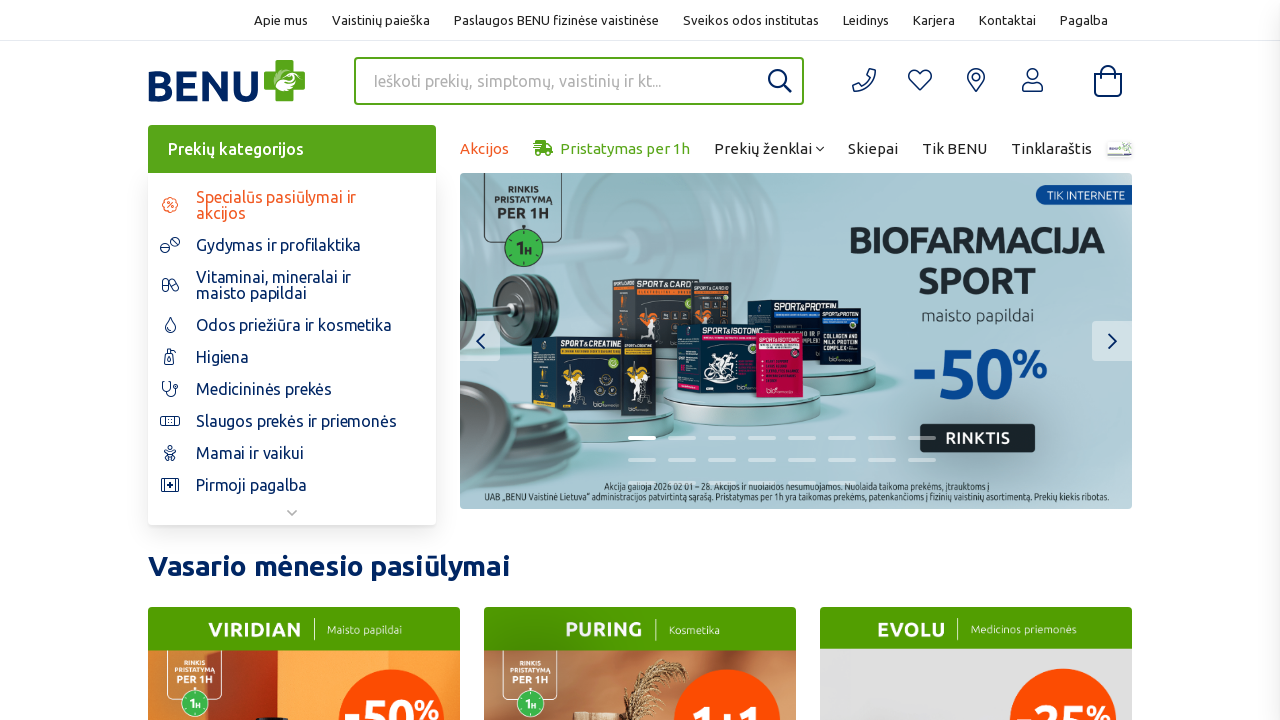

Entered 'vitaminas c' in search field on input[type='search'], input[name='search'], input.search-input, #search
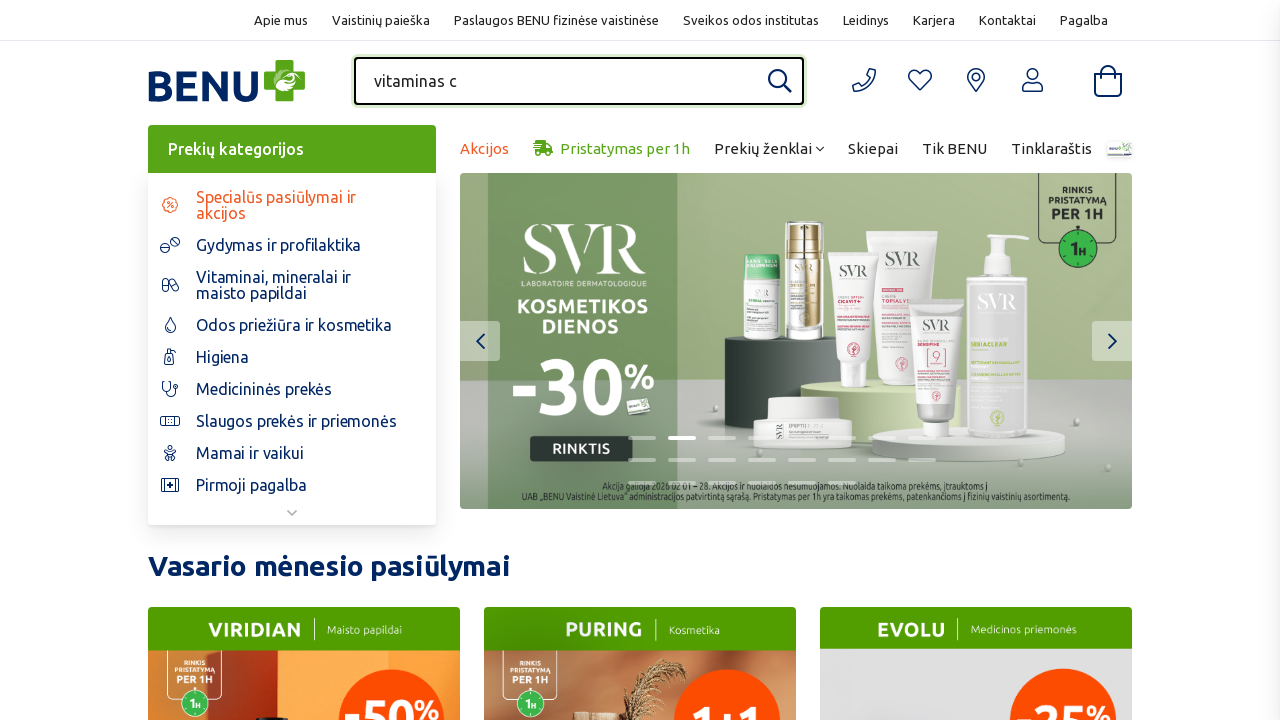

Clicked search icon/button at (432, 405) on button[type='submit'], .search-button, .search-icon, [aria-label='Search']
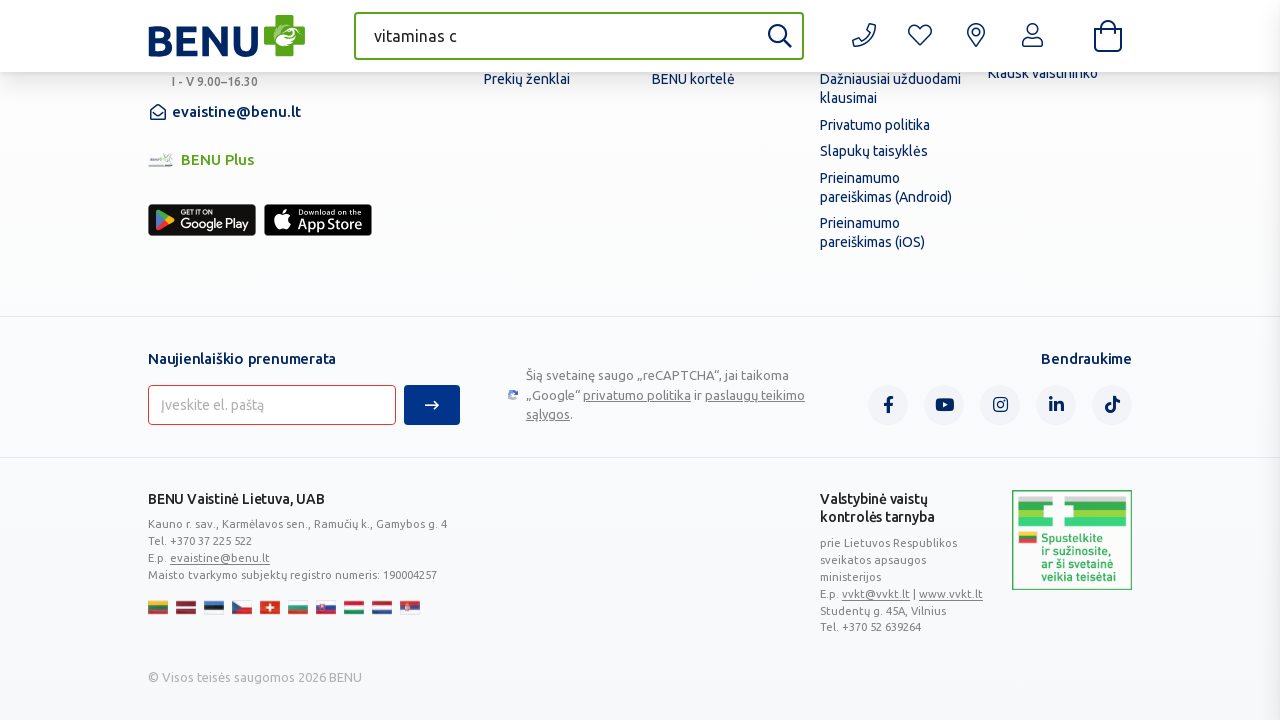

Search results loaded and verified
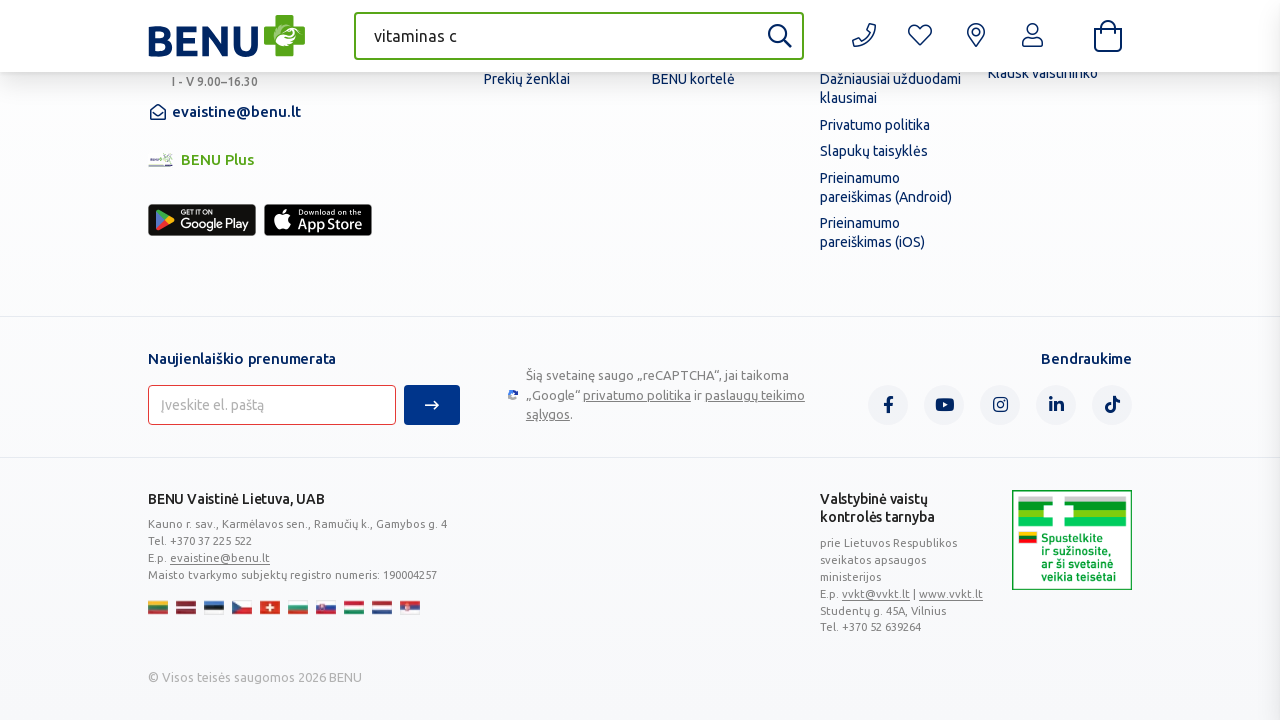

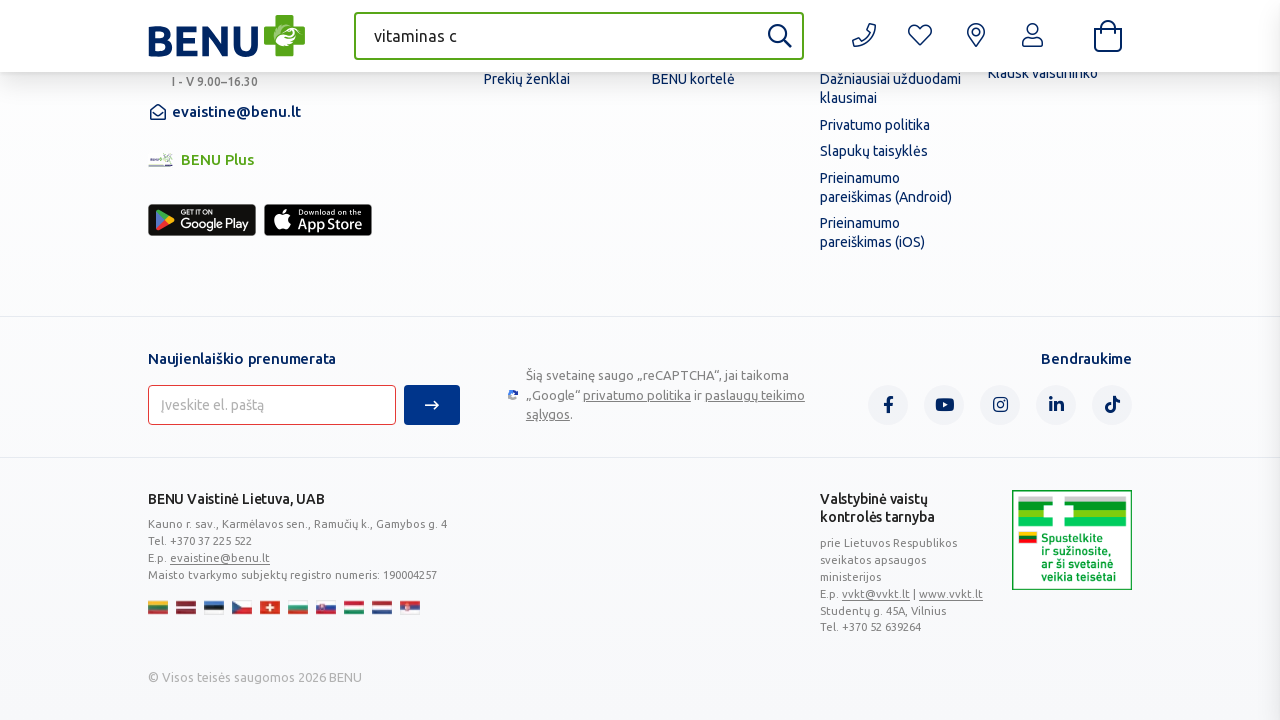